Navigates to the GitHub homepage and verifies the page loads by checking for the page title

Starting URL: https://github.com

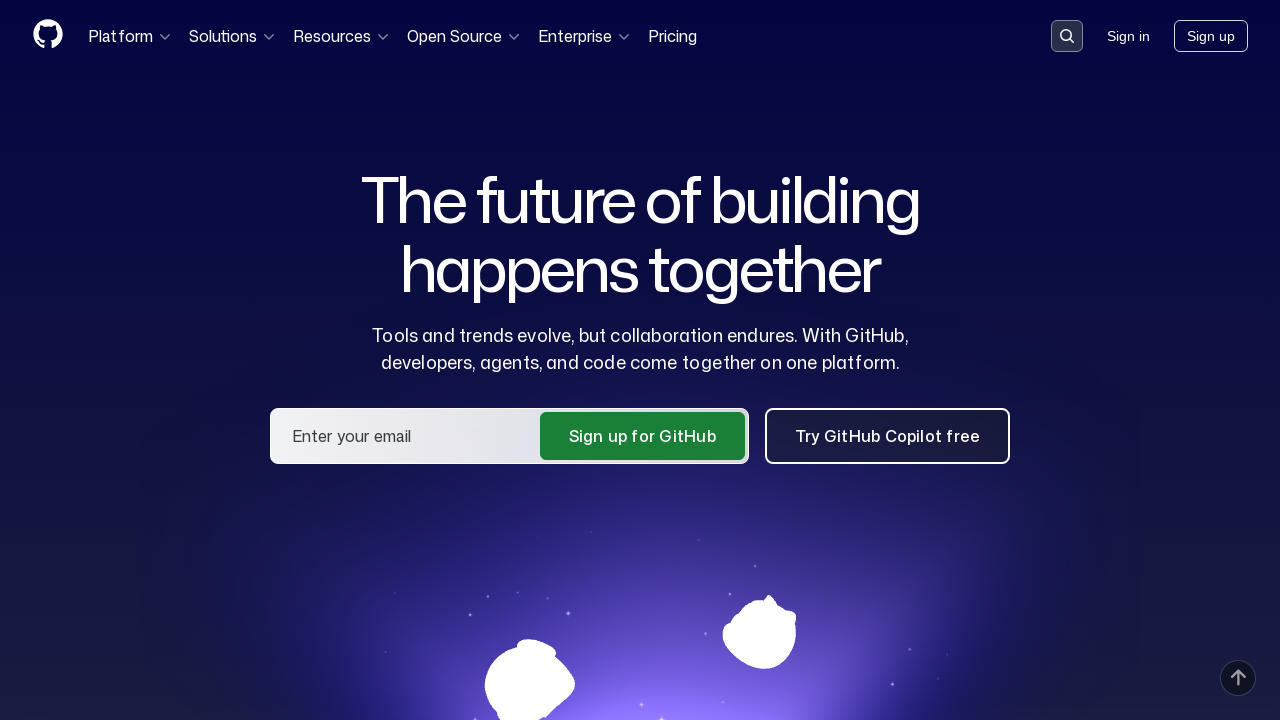

Navigated to GitHub homepage
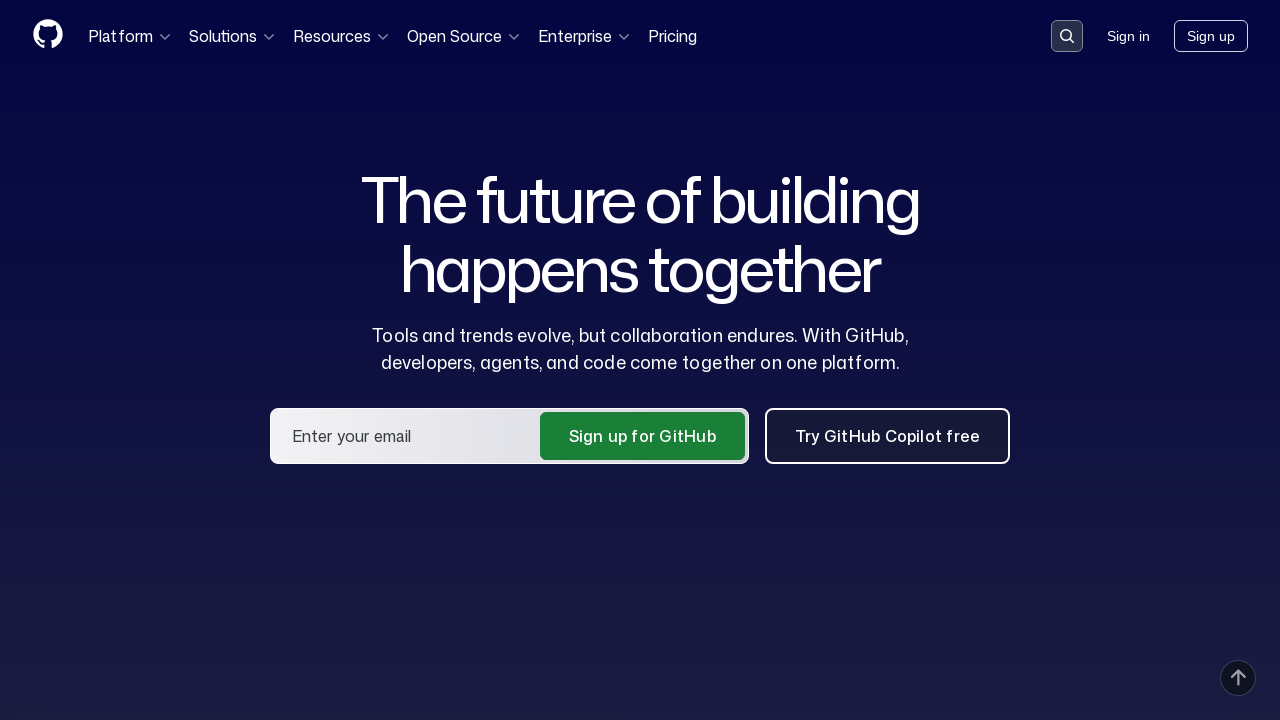

Page DOM content loaded
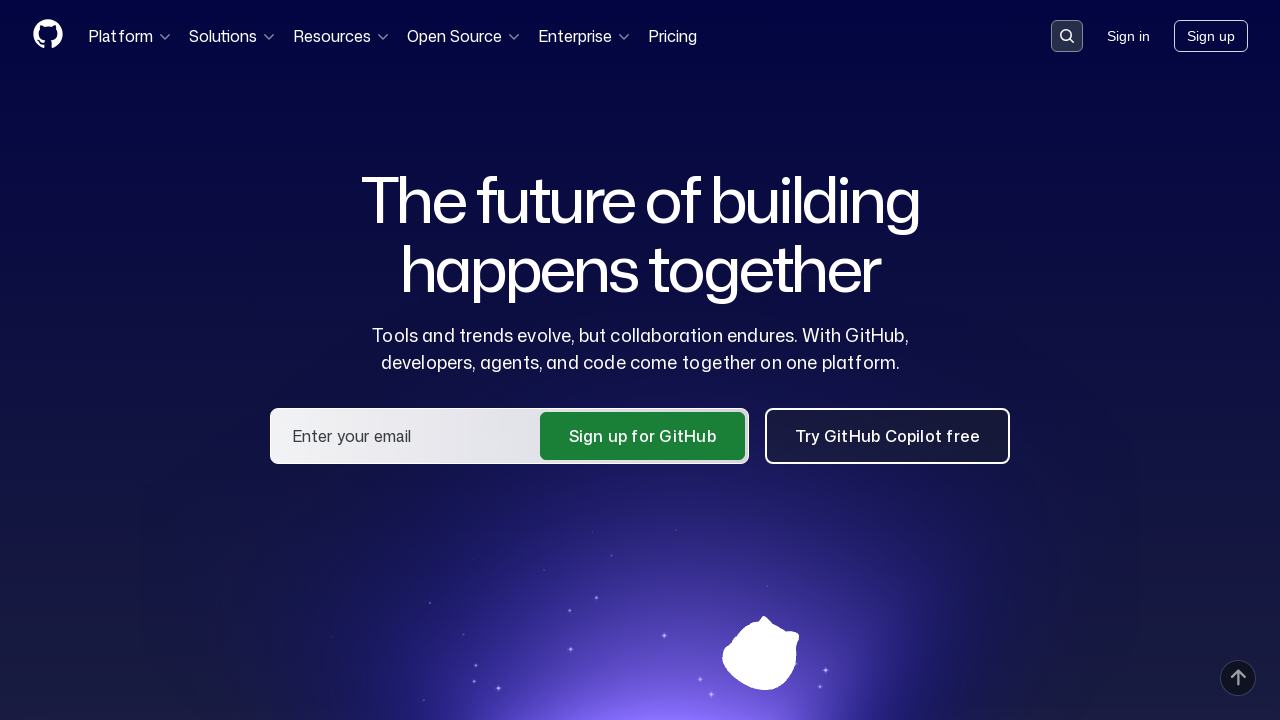

Retrieved page title: GitHub · Change is constant. GitHub keeps you ahead. · GitHub
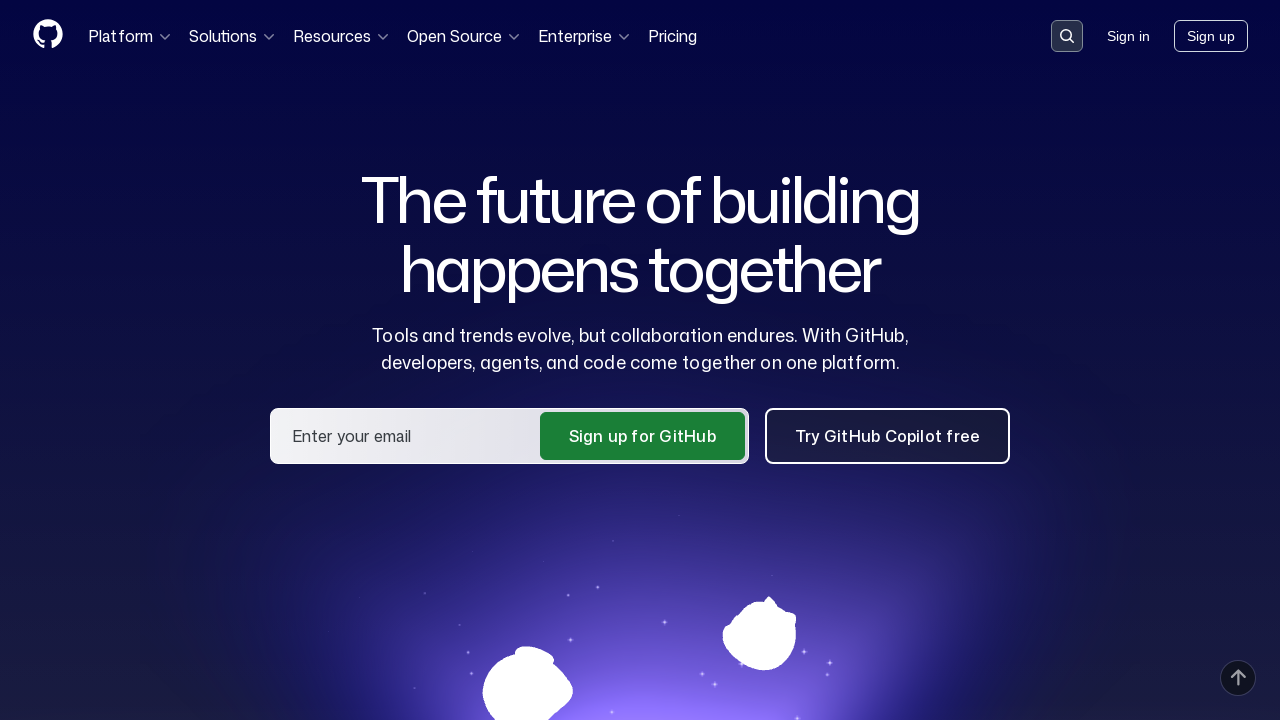

Verified page title contains 'GitHub'
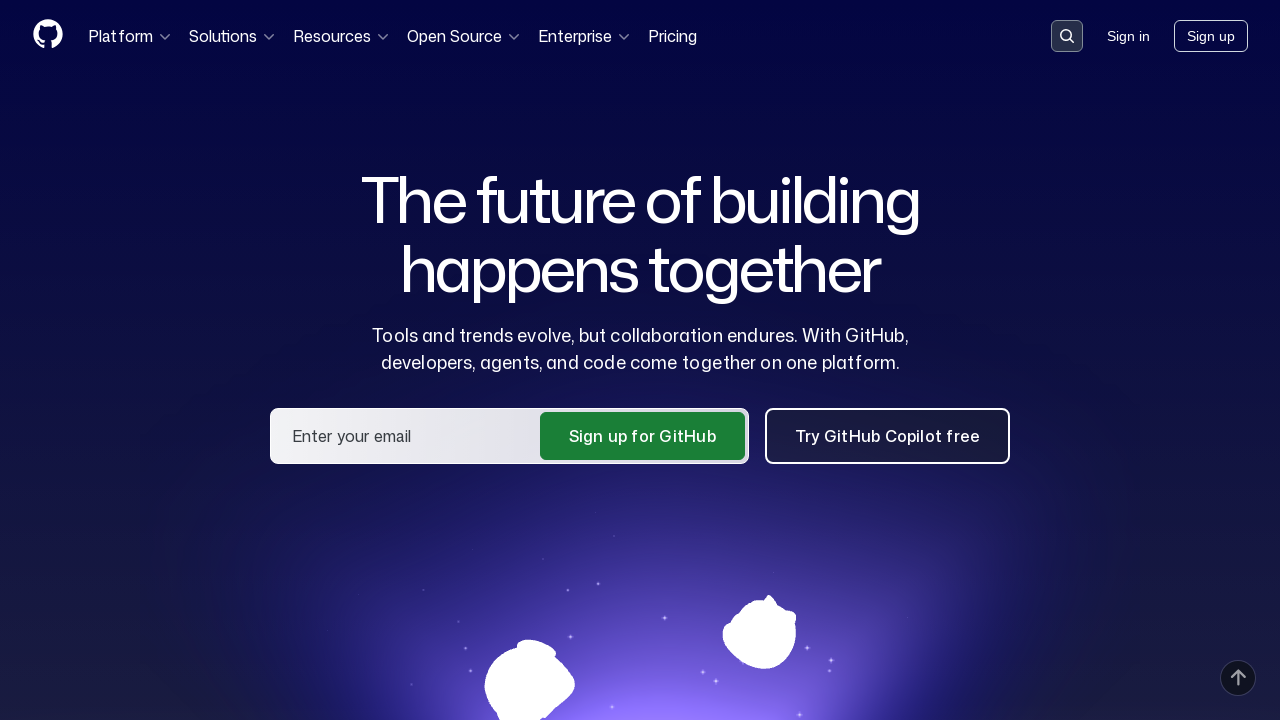

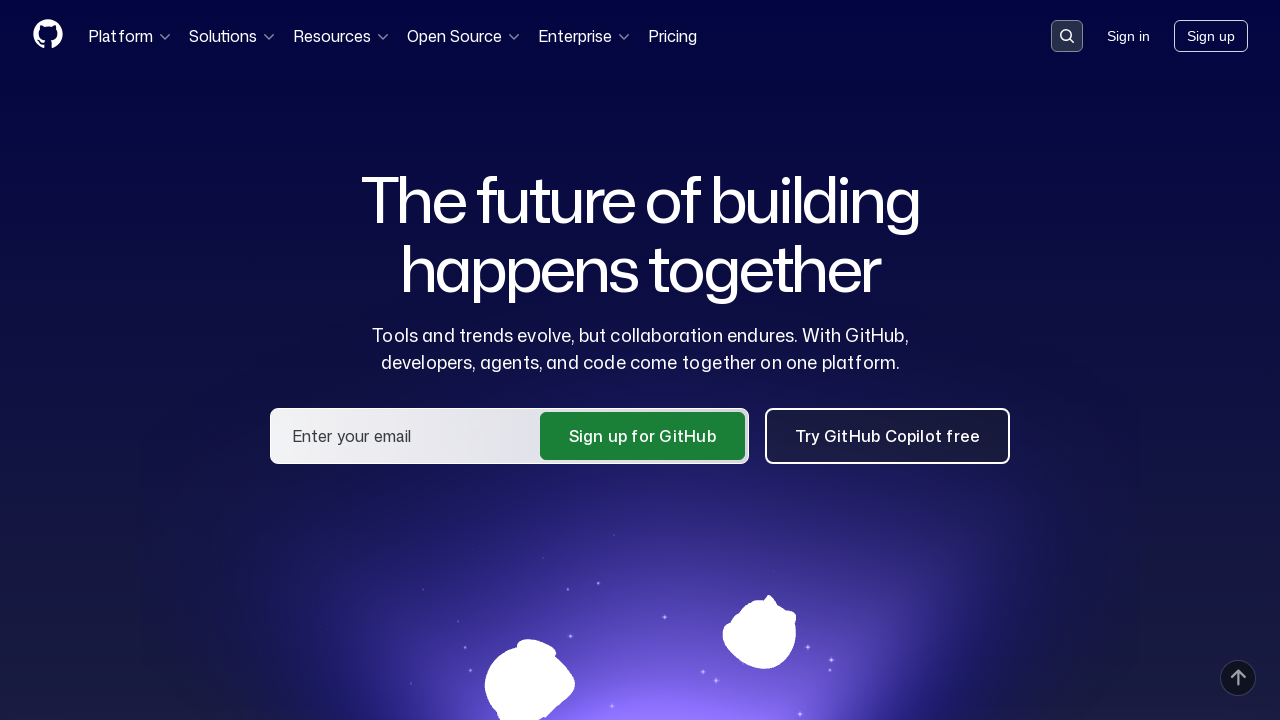